Navigates to the JPL Space images page and clicks the button to view the full featured image.

Starting URL: https://data-class-jpl-space.s3.amazonaws.com/JPL_Space/index.html

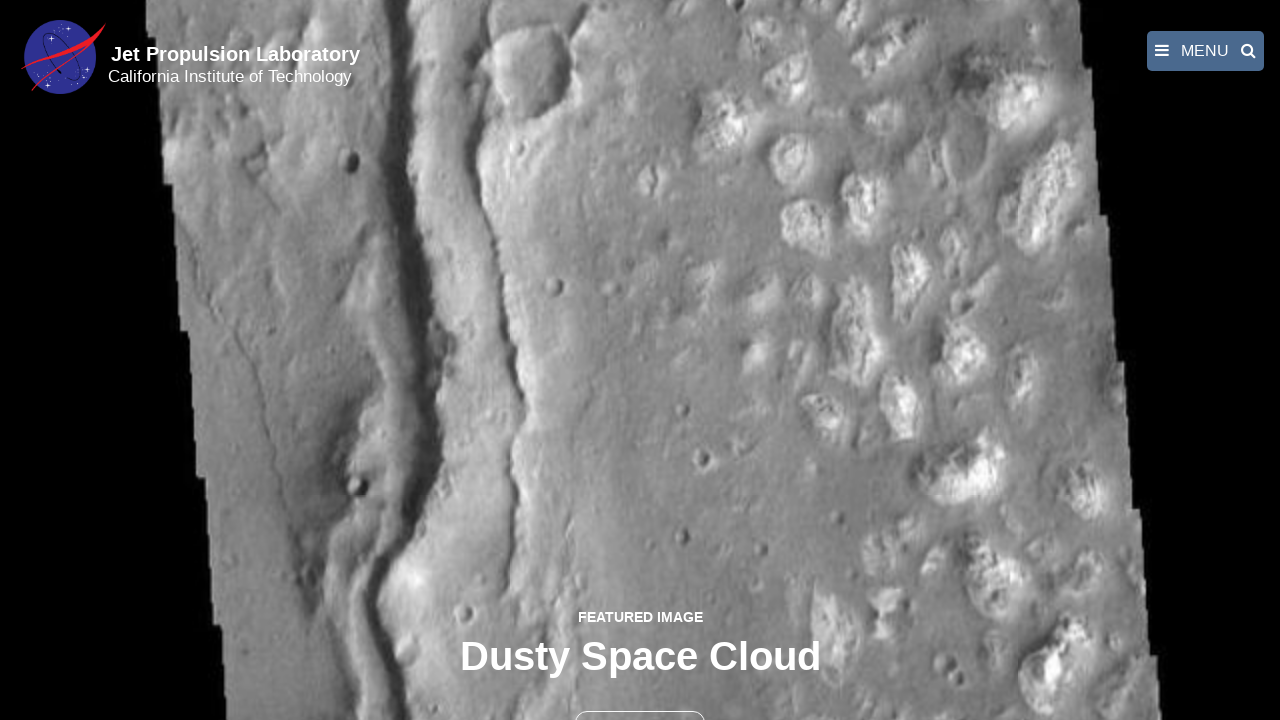

Navigated to JPL Space images page
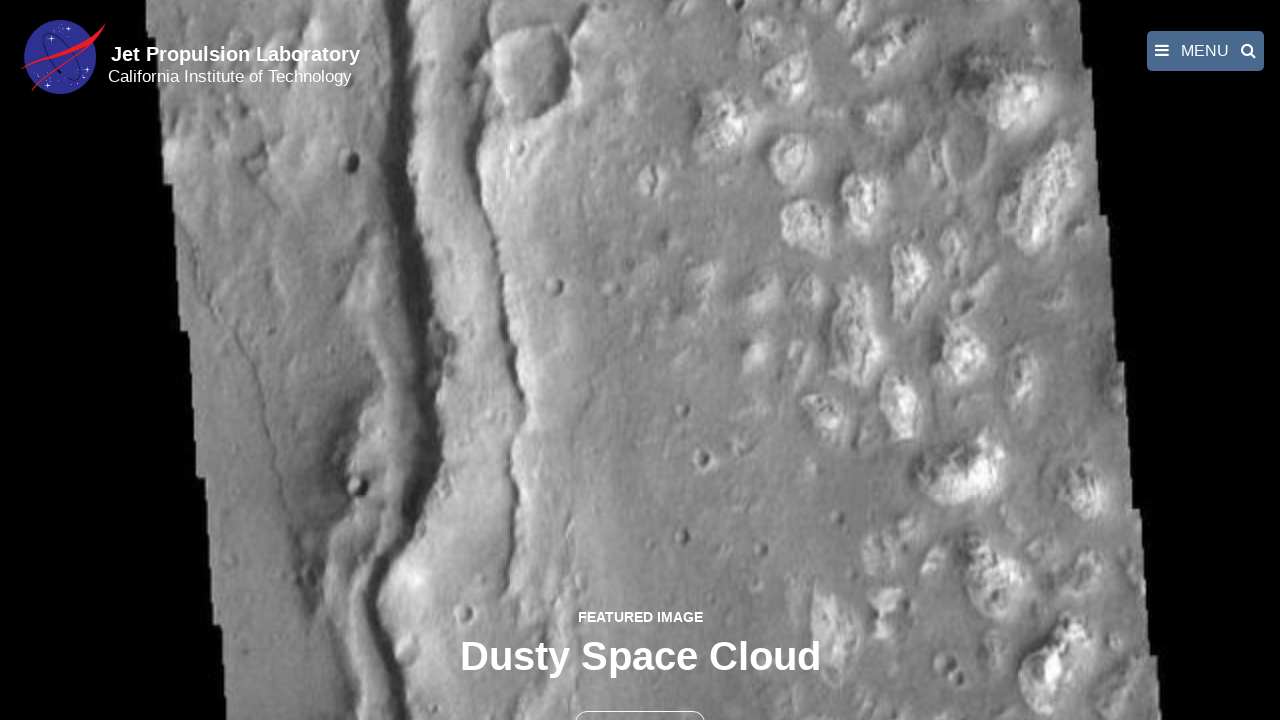

Clicked the button to view full featured image at (640, 699) on button >> nth=1
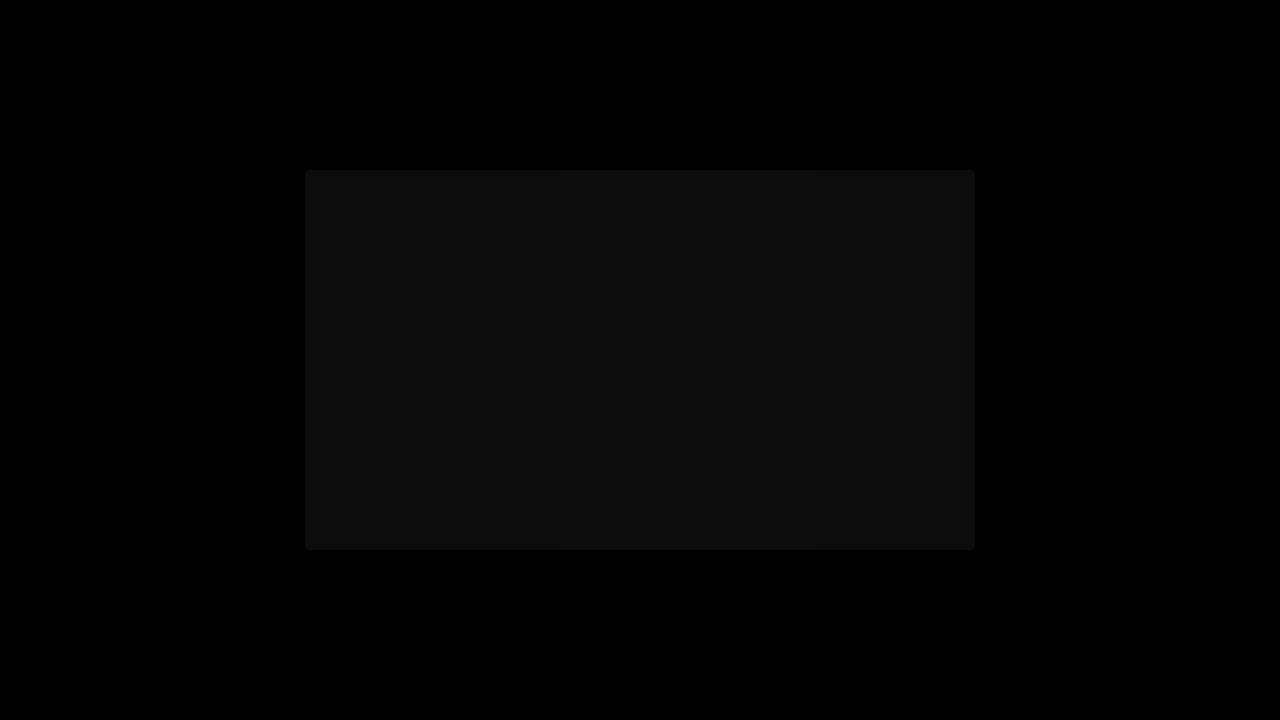

Full featured image loaded and displayed
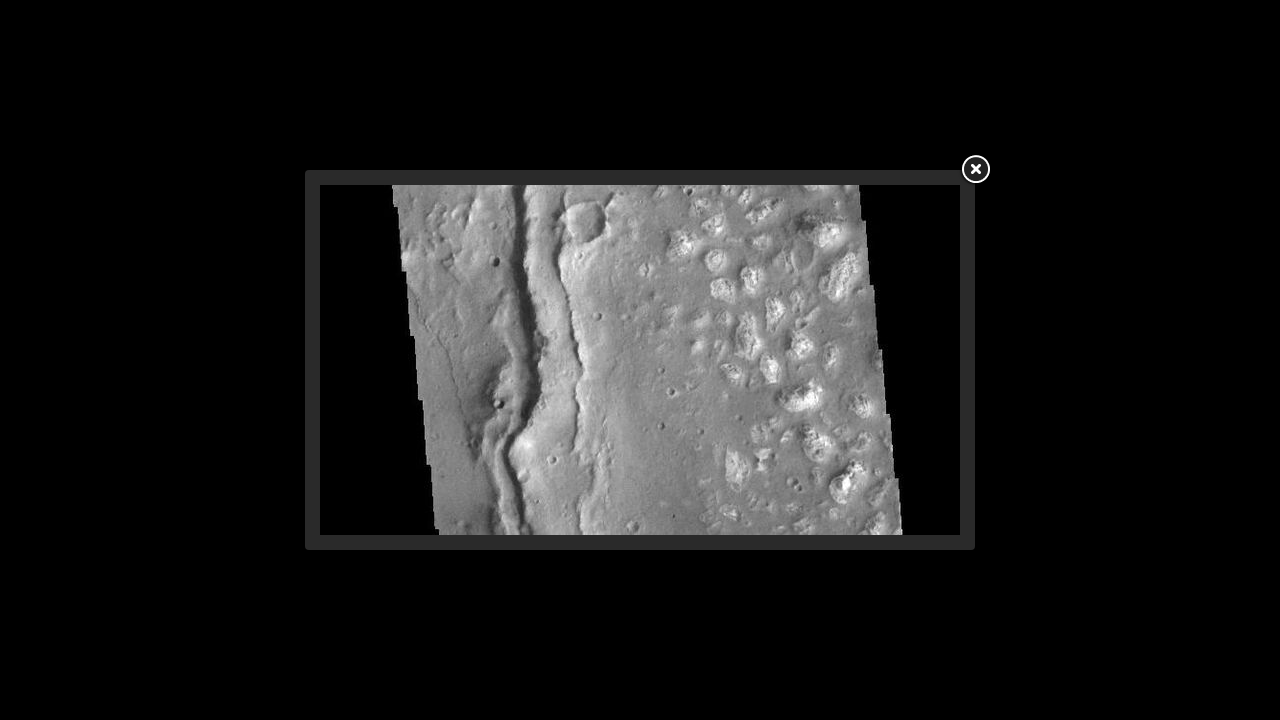

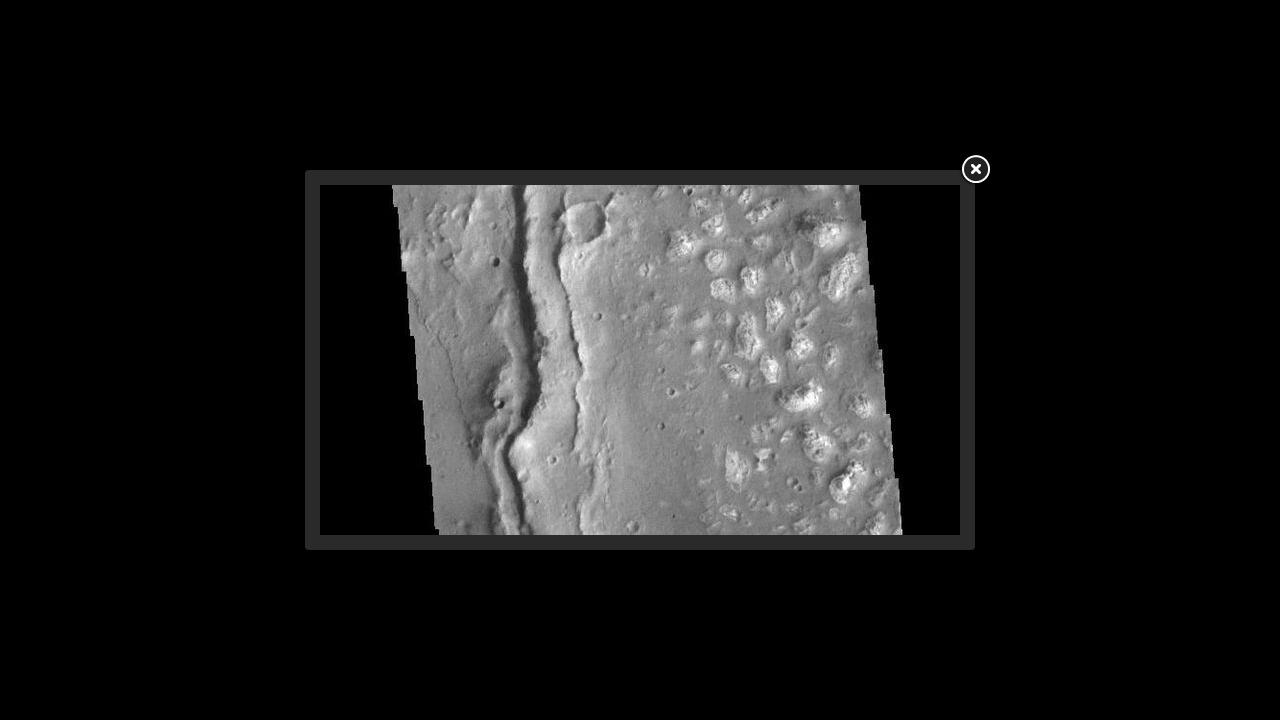